Fills out a simple form with first name, last name, city, and country fields, then submits the form by clicking the submit button.

Starting URL: http://suninjuly.github.io/simple_form_find_task.html

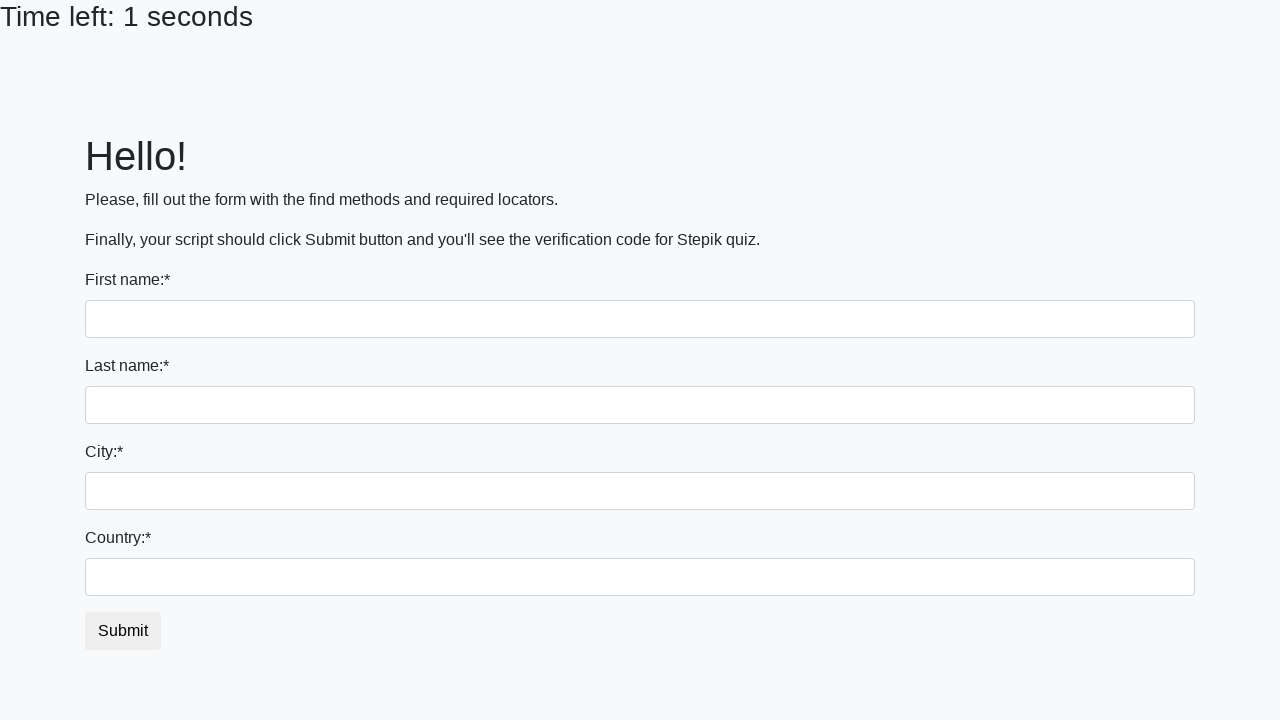

Filled first name field with 'Ivan' on input
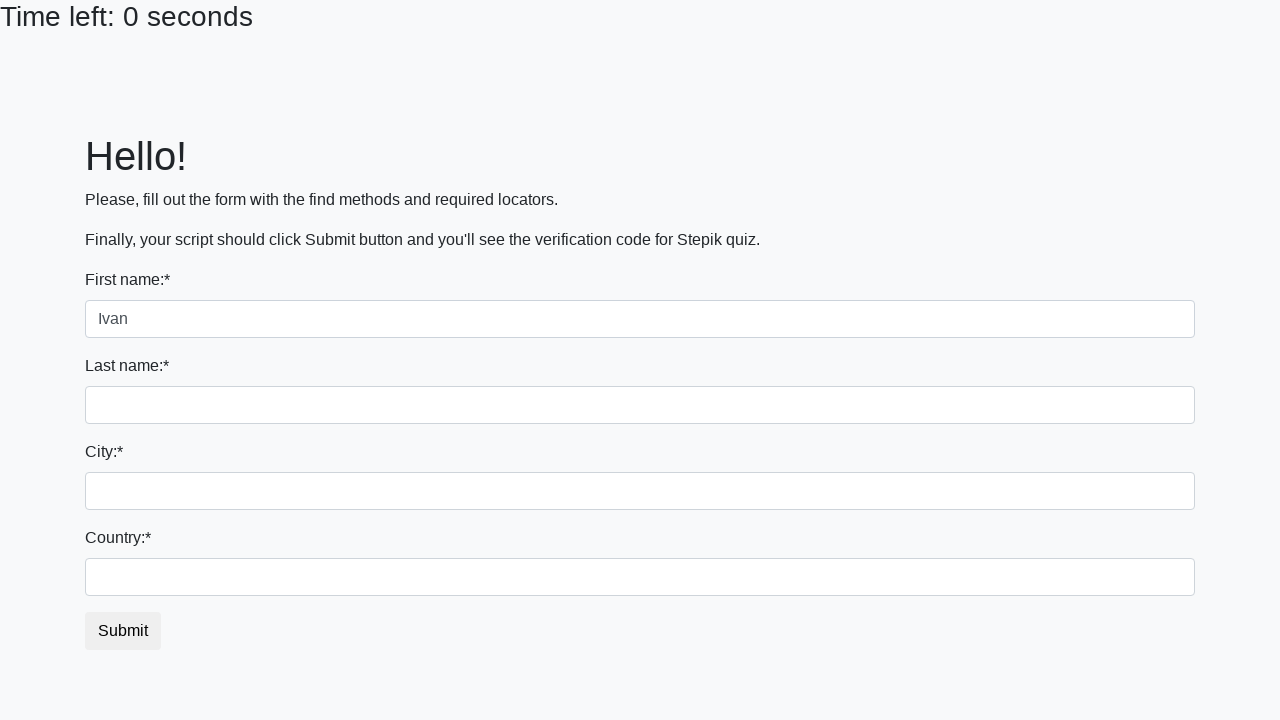

Filled last name field with 'Petrov' on input[name='last_name']
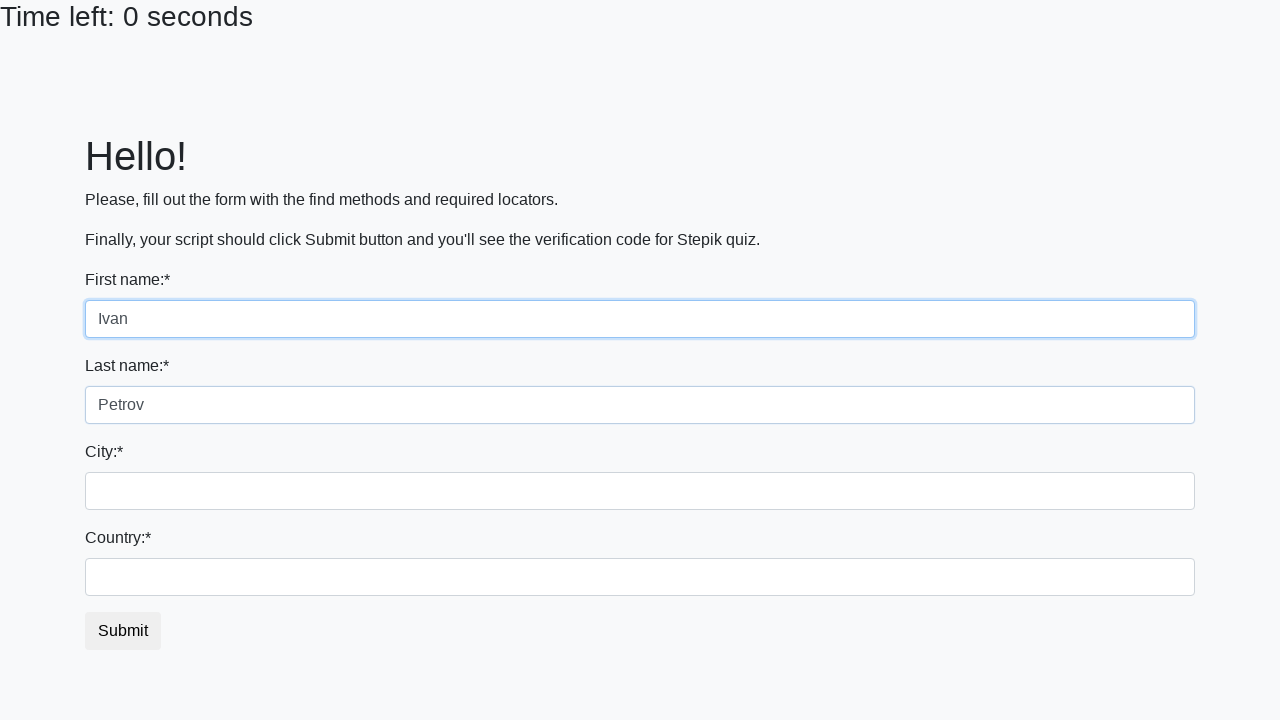

Filled city field with 'Smolensk' on .city
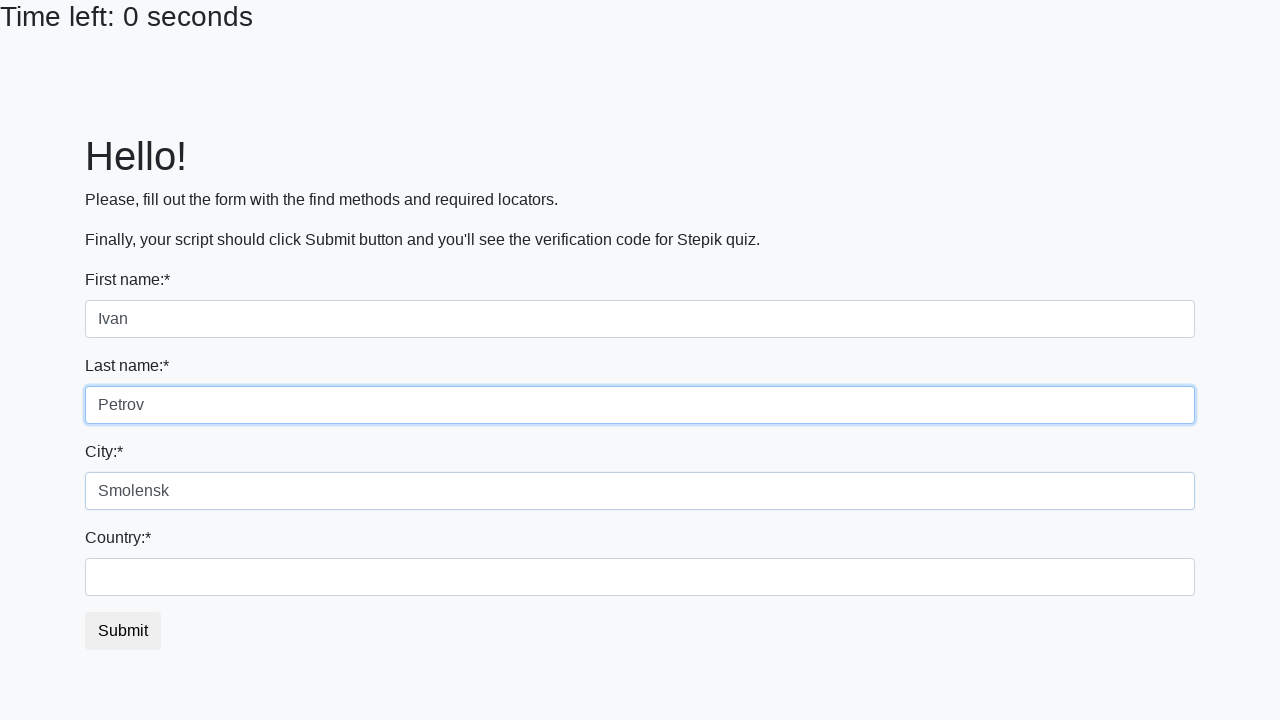

Filled country field with 'Russia' on #country
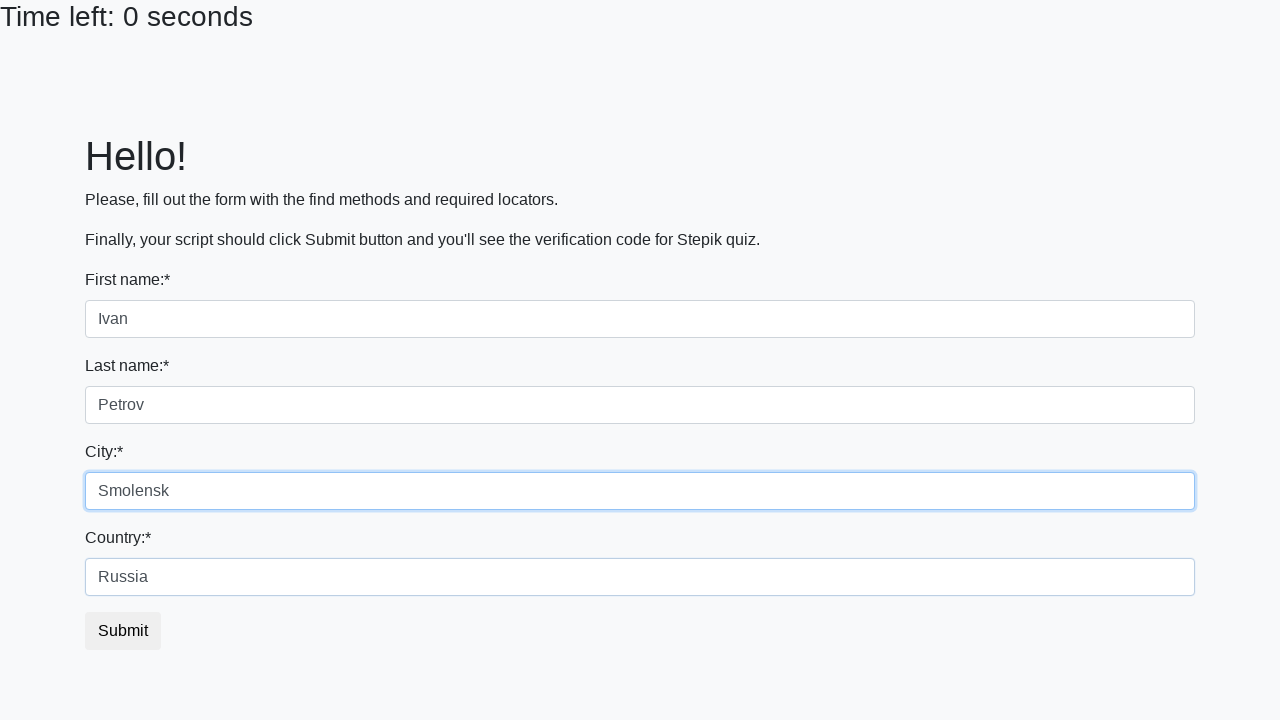

Clicked submit button to submit the form at (123, 631) on button.btn
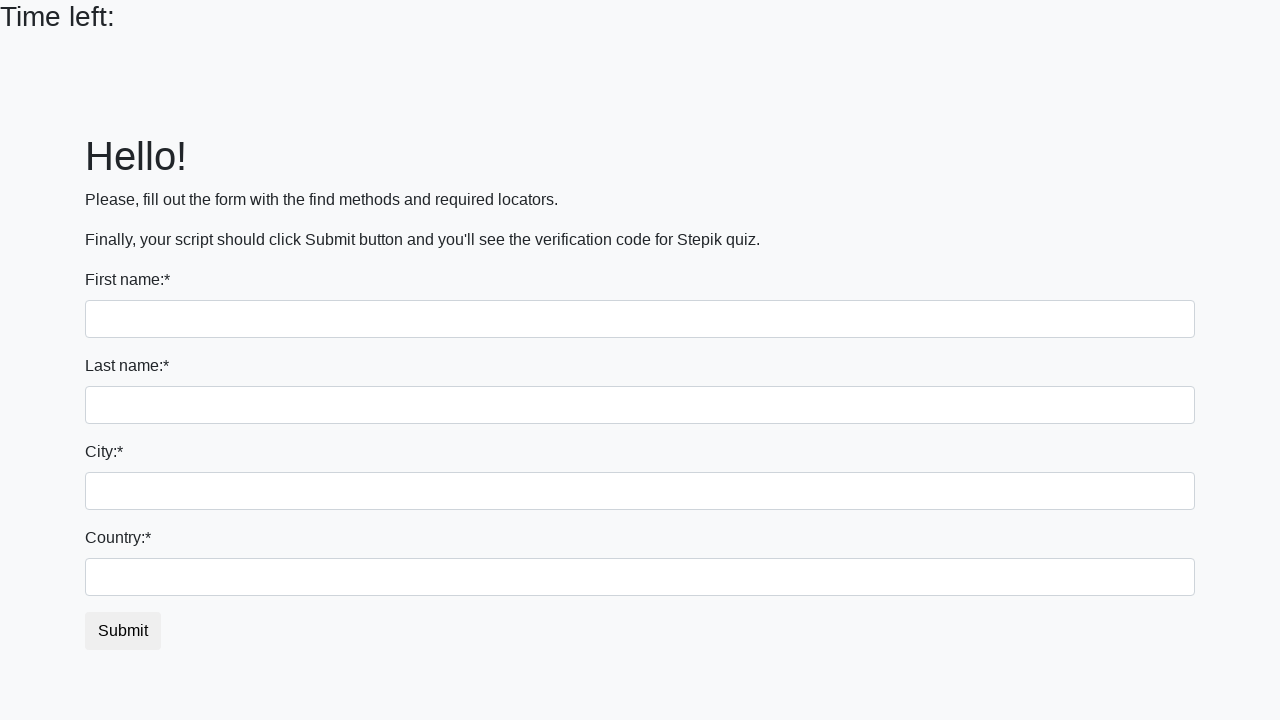

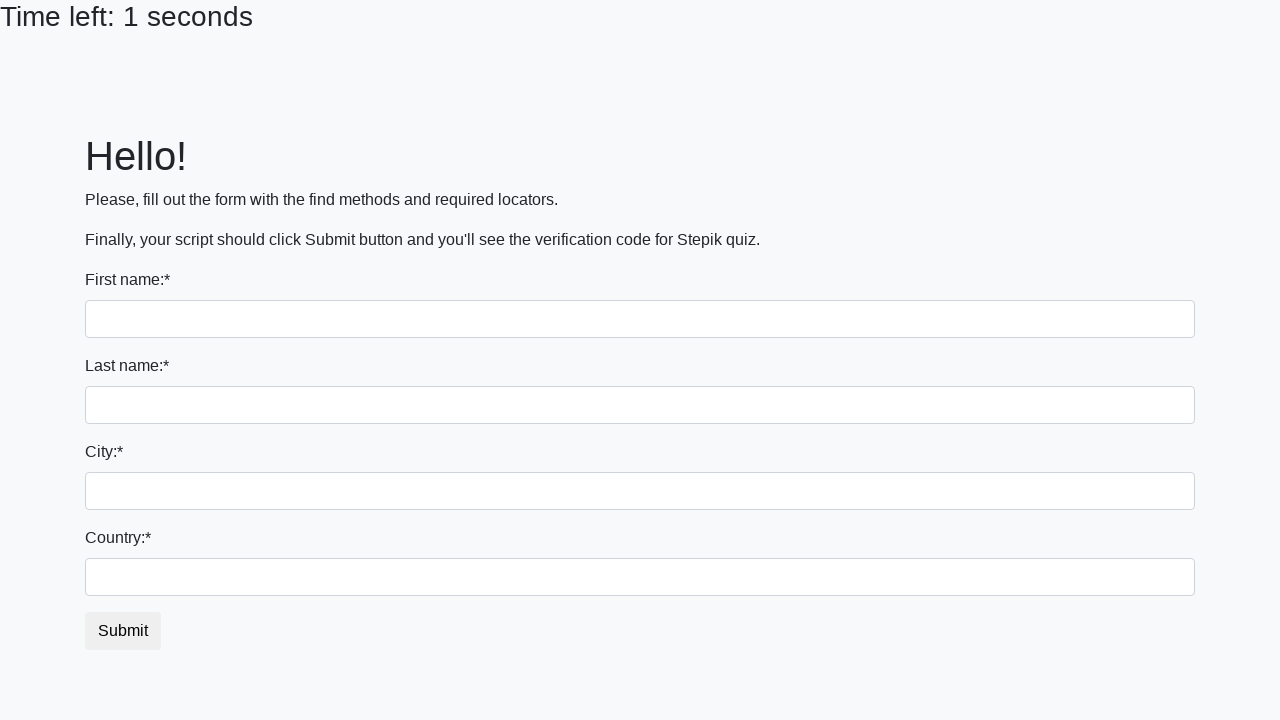